Tests JavaScript alert interaction by clicking a button to trigger an alert and then accepting it

Starting URL: https://the-internet.herokuapp.com/javascript_alerts

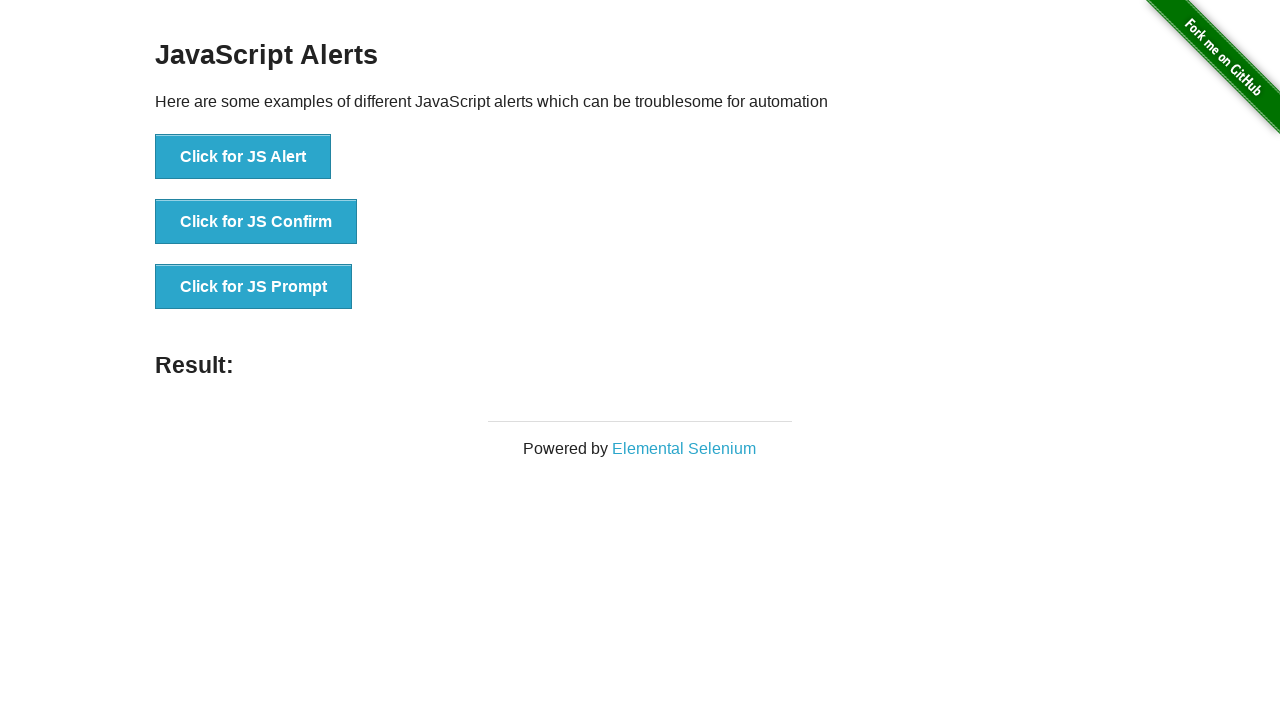

Clicked button to trigger JavaScript alert at (243, 157) on text='Click for JS Alert'
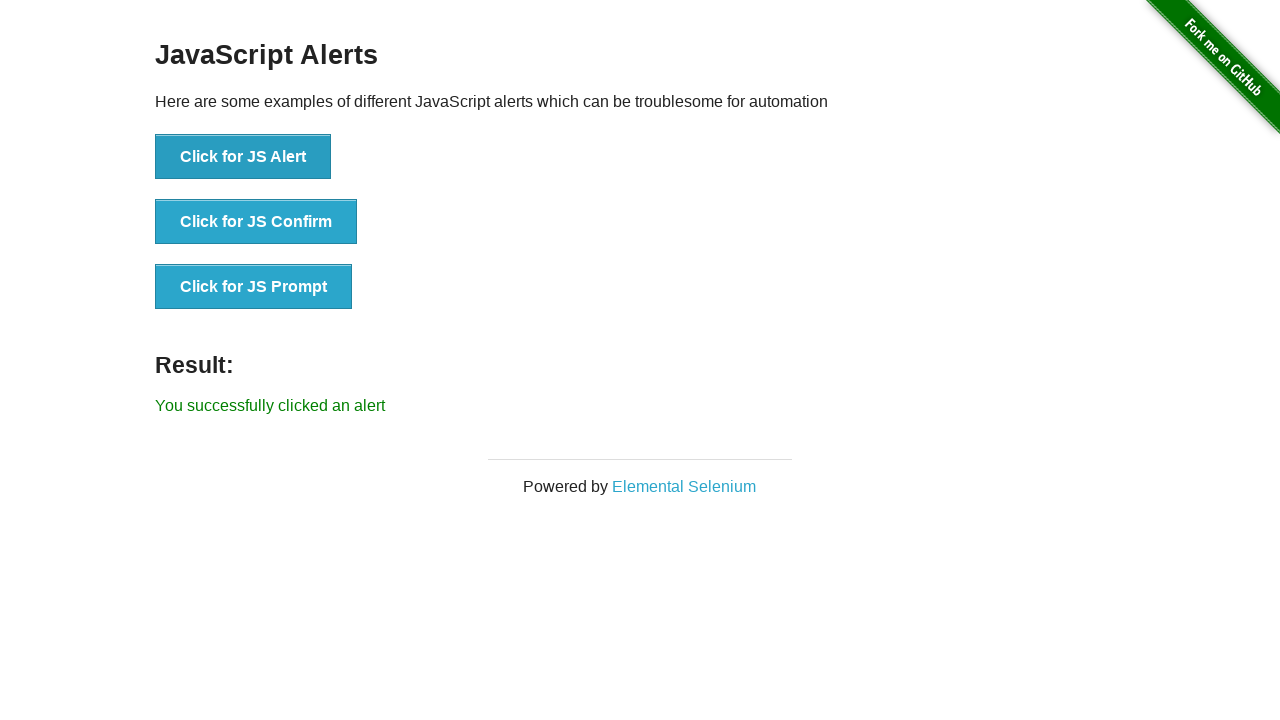

Set up dialog handler and accepted the alert
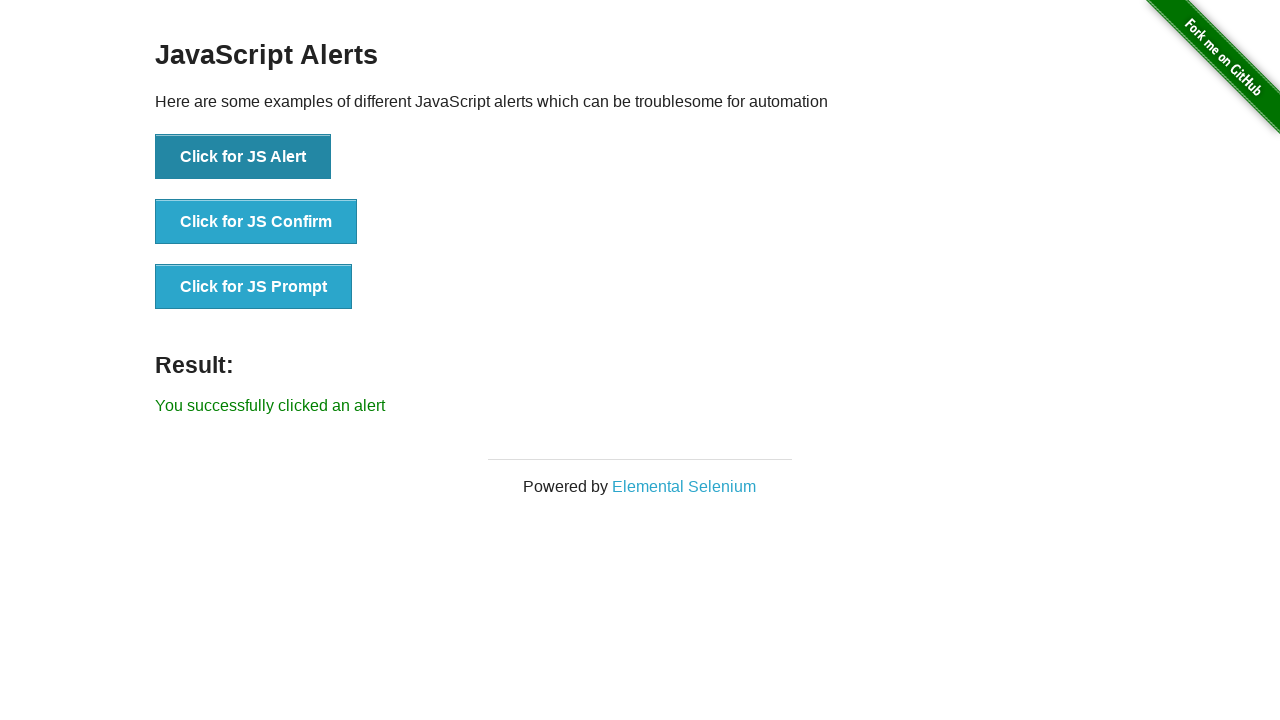

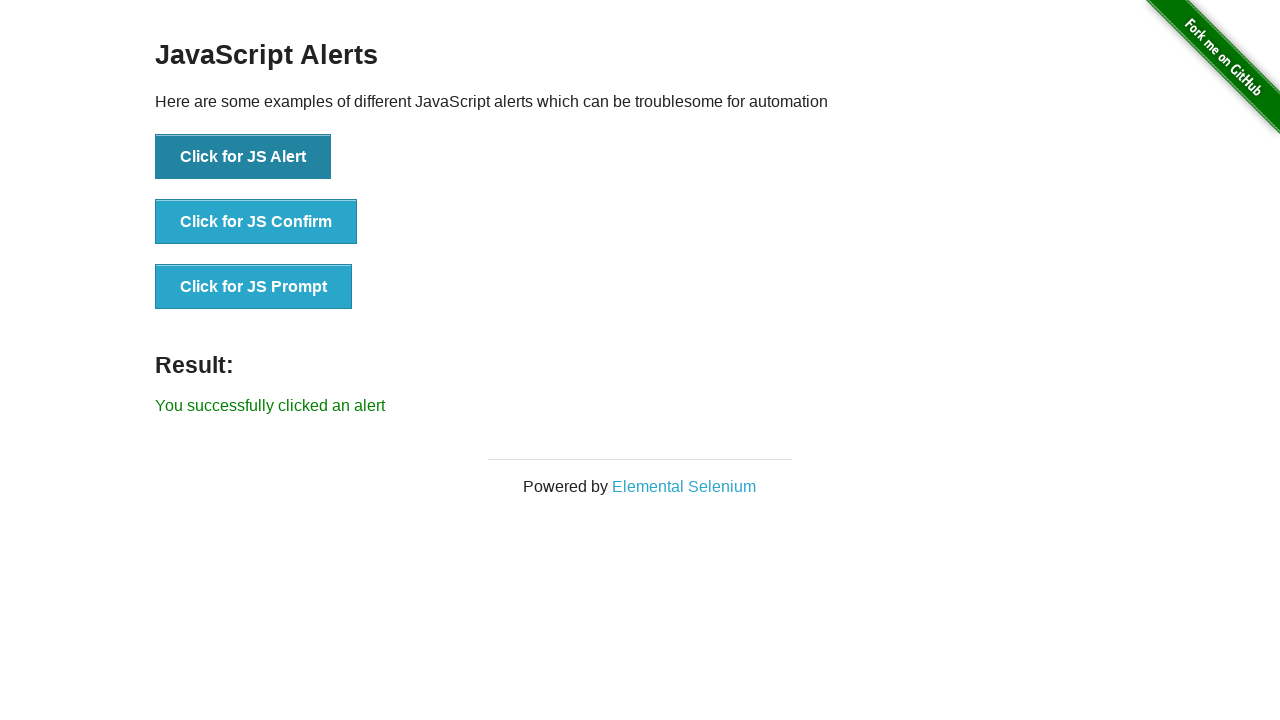